Tests AJAX functionality by clicking a button and waiting for a success message to appear in a green box element

Starting URL: http://uitestingplayground.com/ajax

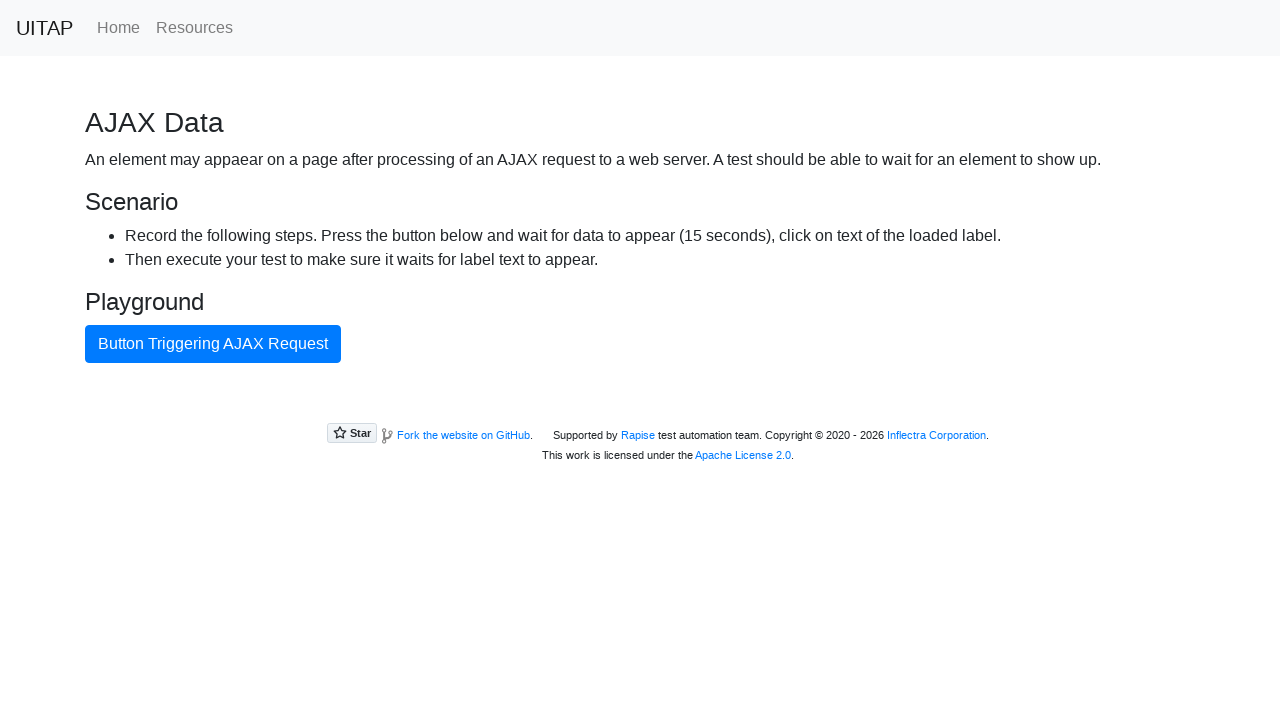

Clicked the AJAX button at (213, 344) on #ajaxButton
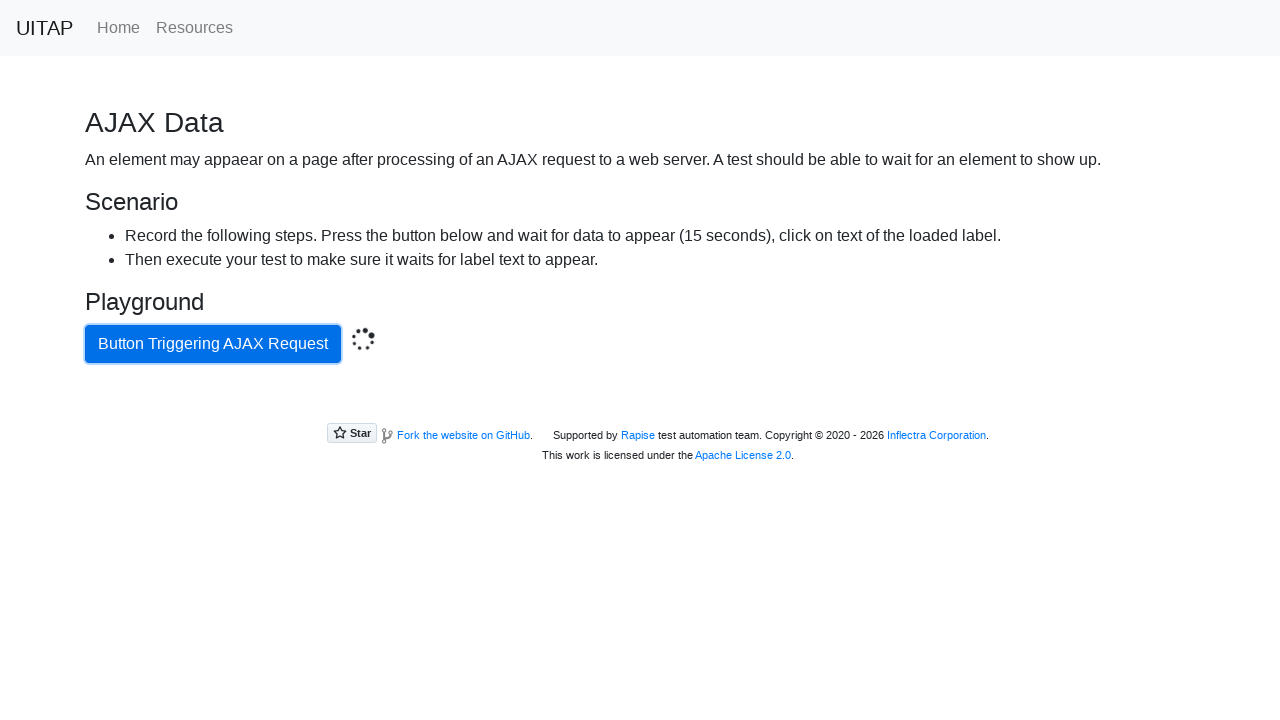

Waited for green success box to appear after AJAX response
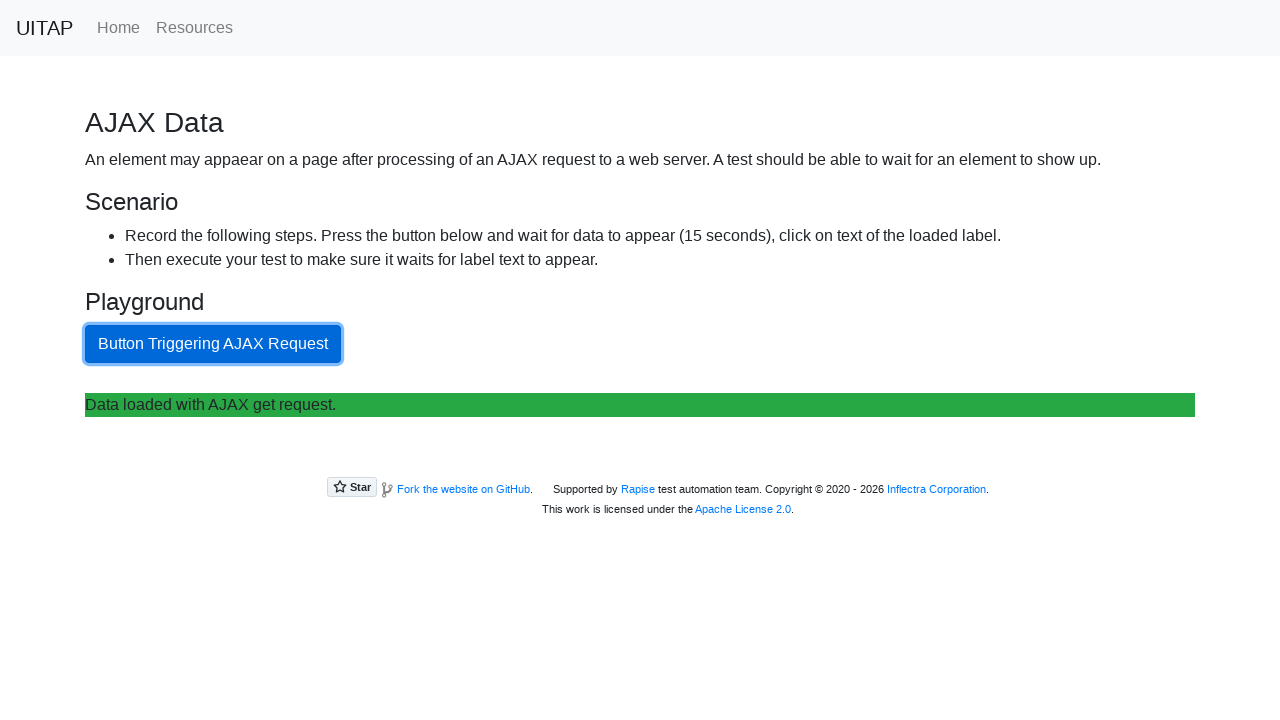

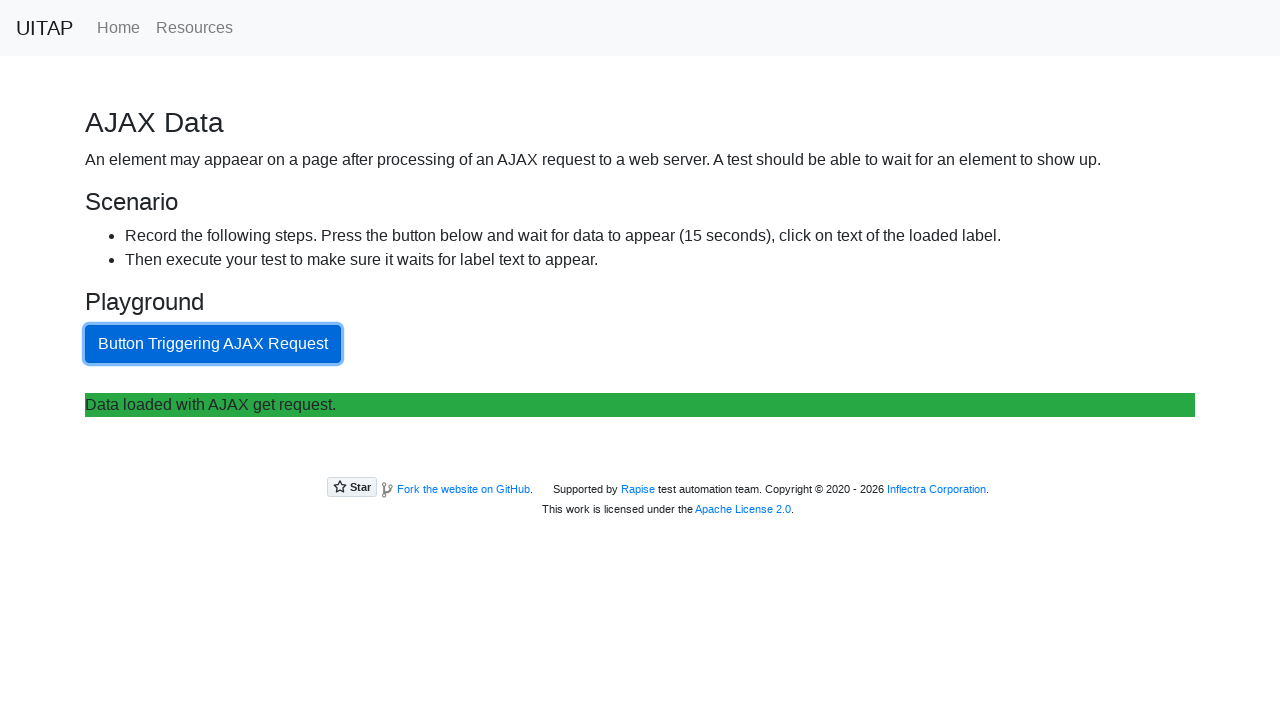